Navigates to the COVID-19 India tracking website and waits for the state-level data table to load, verifying that dynamic JavaScript content has rendered.

Starting URL: https://www.covid19india.org/

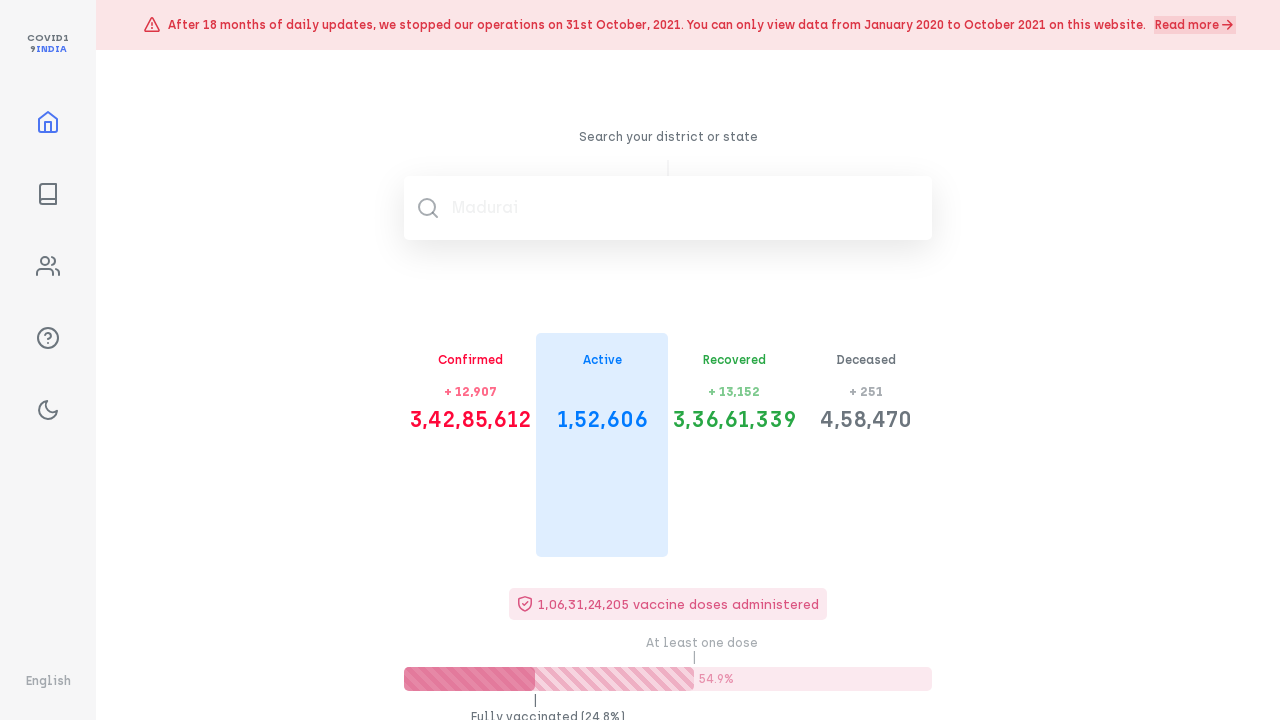

Navigated to COVID-19 India tracking website
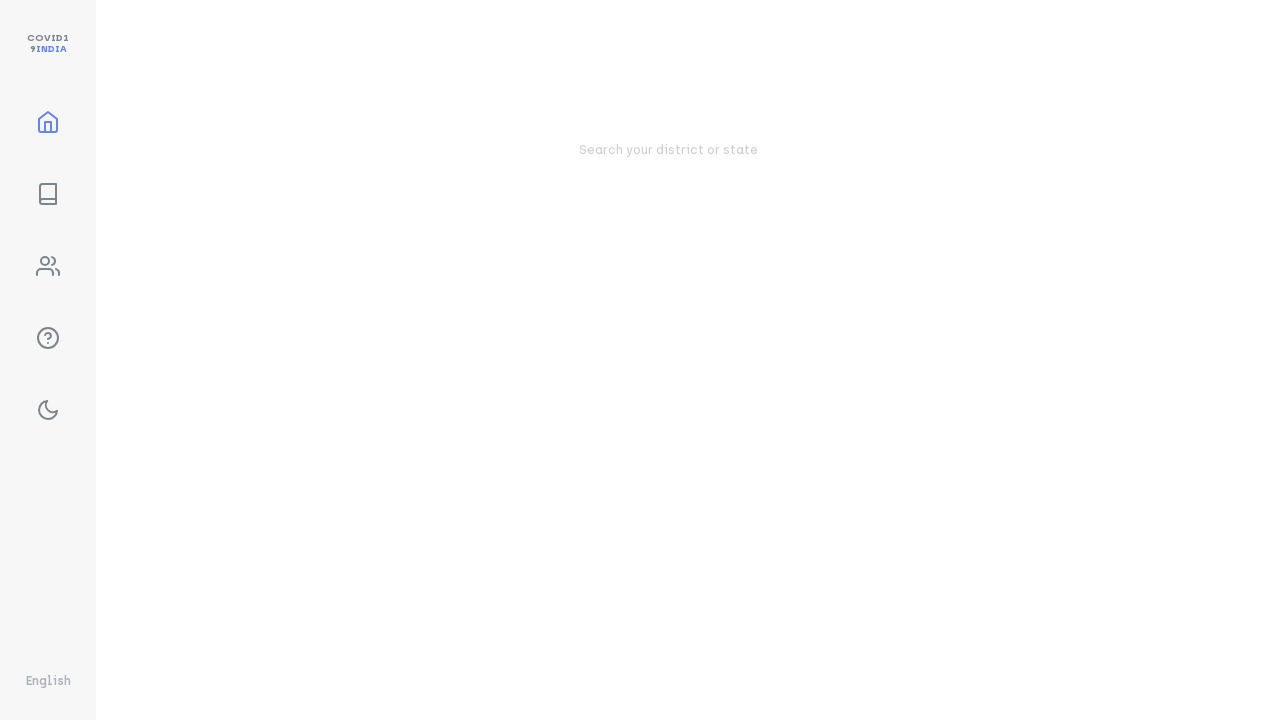

State-level data table state names loaded, confirming JavaScript rendering
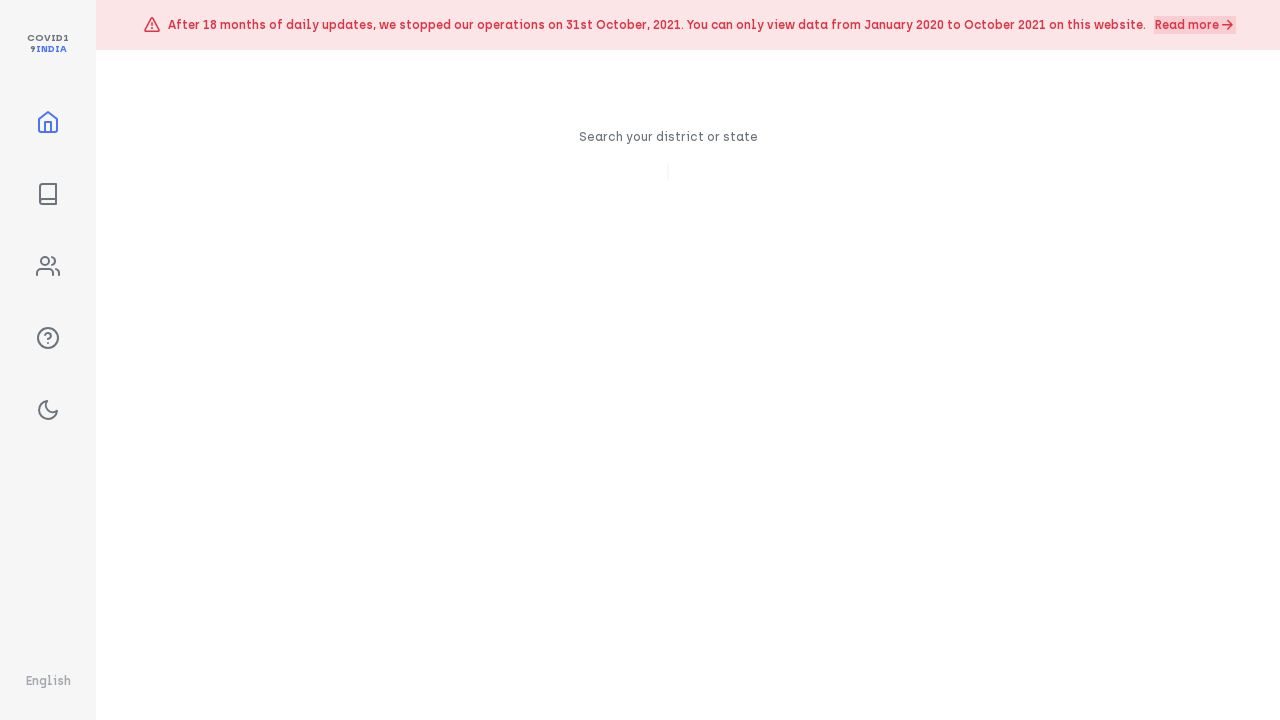

State-level data table rows loaded, page fully rendered
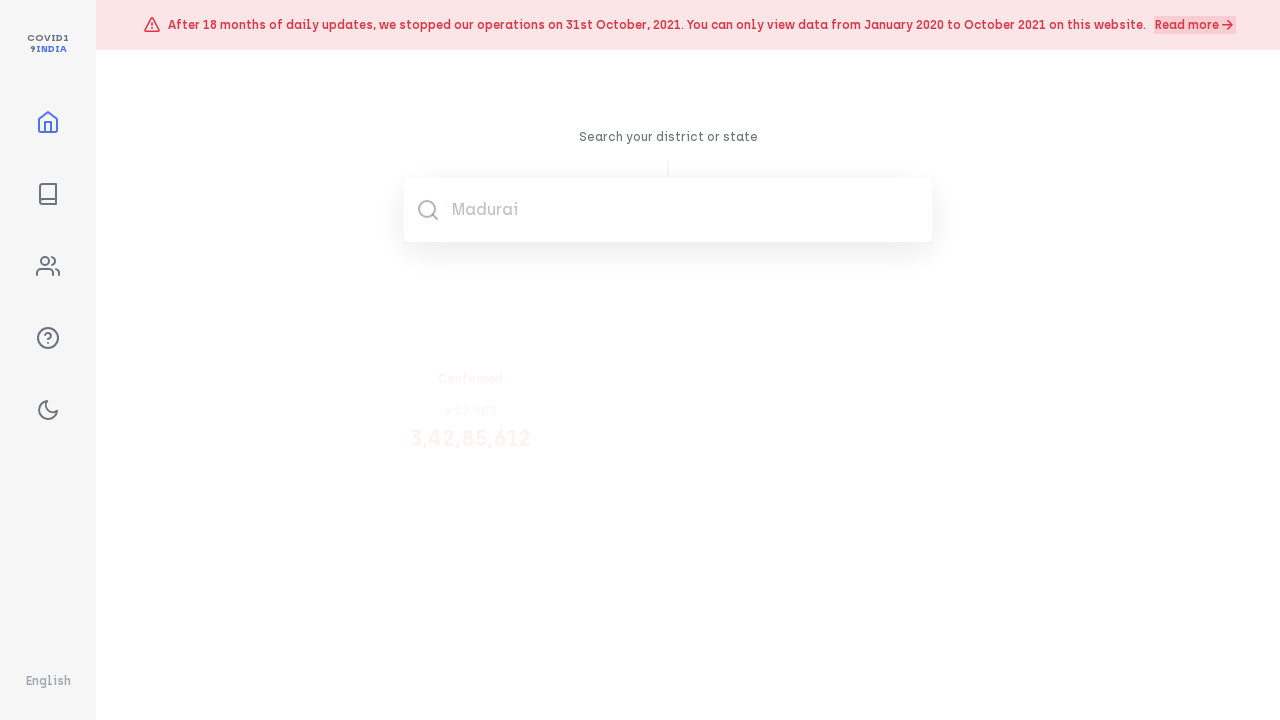

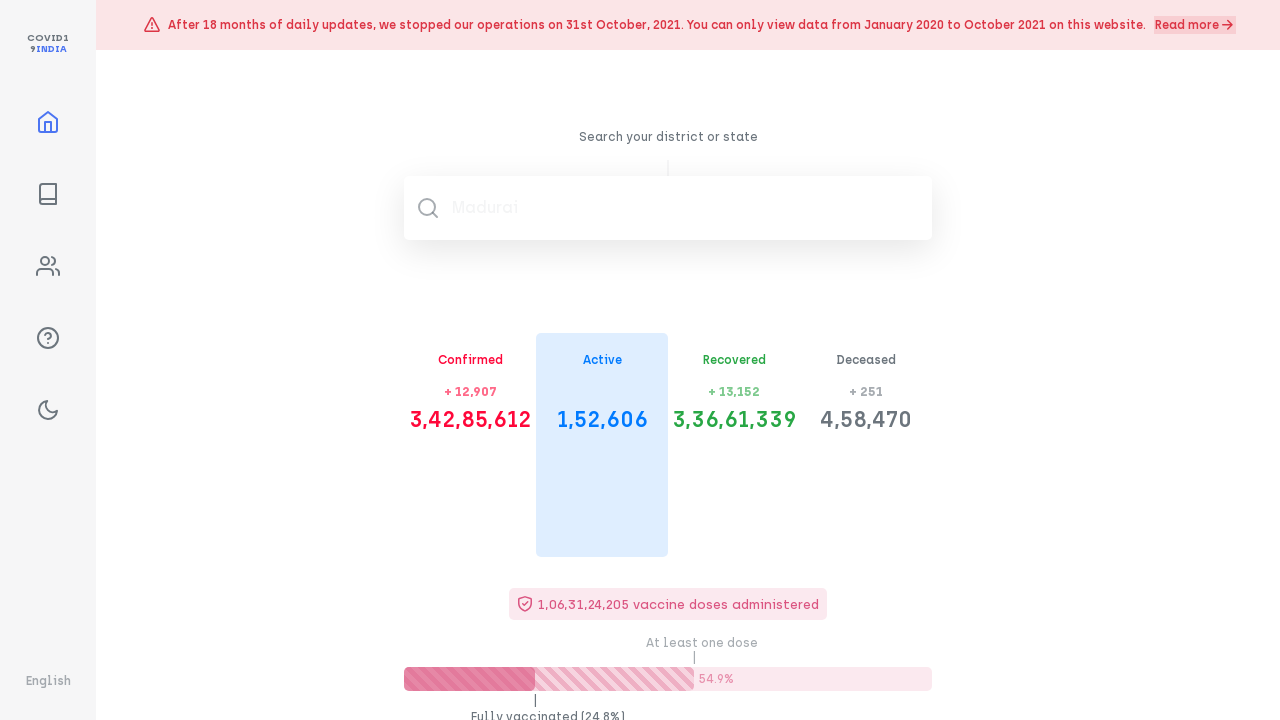